Tests hover functionality by hovering over an avatar image and verifying that the hidden caption becomes visible

Starting URL: http://the-internet.herokuapp.com/hovers

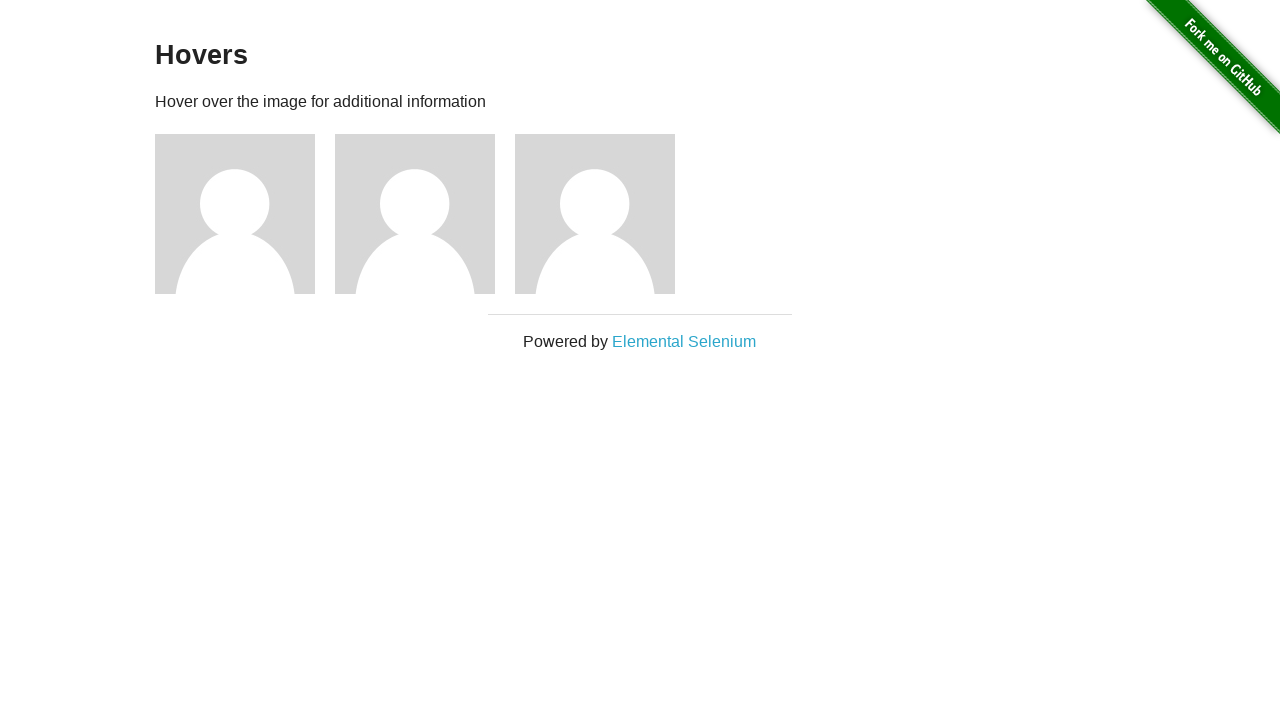

Located the first avatar figure element
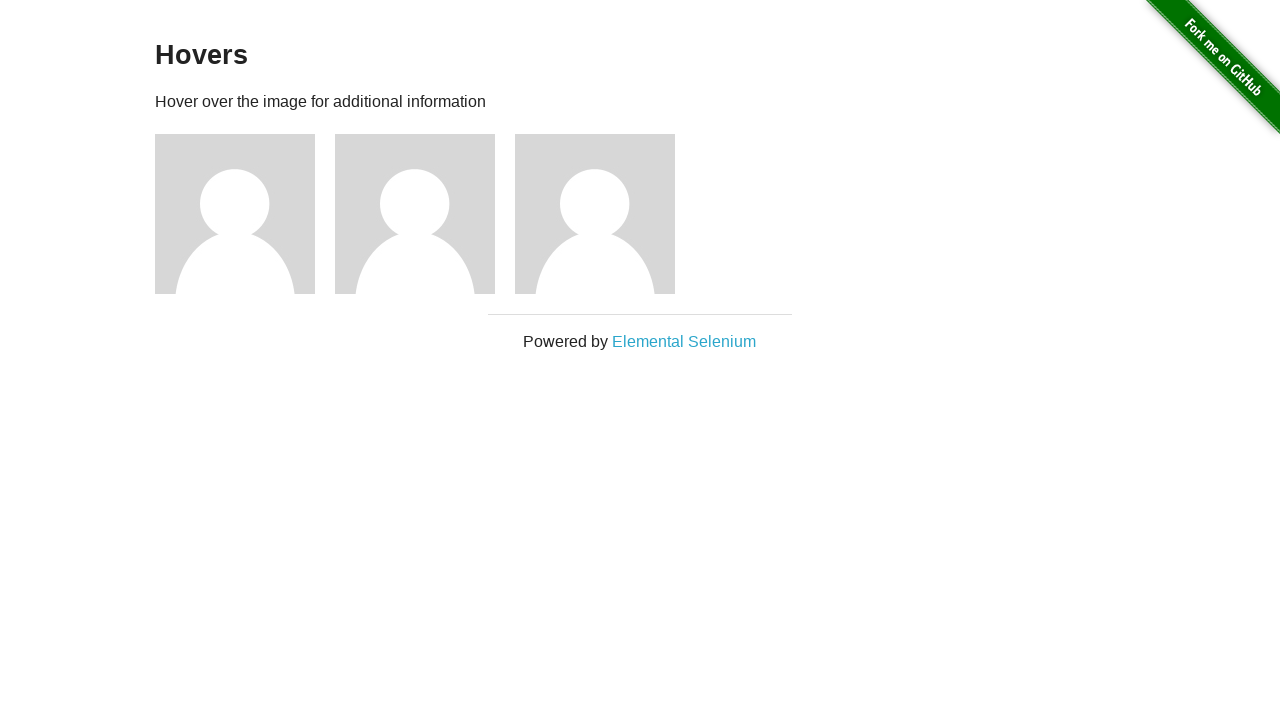

Hovered over the avatar figure to trigger caption display at (245, 214) on .figure >> nth=0
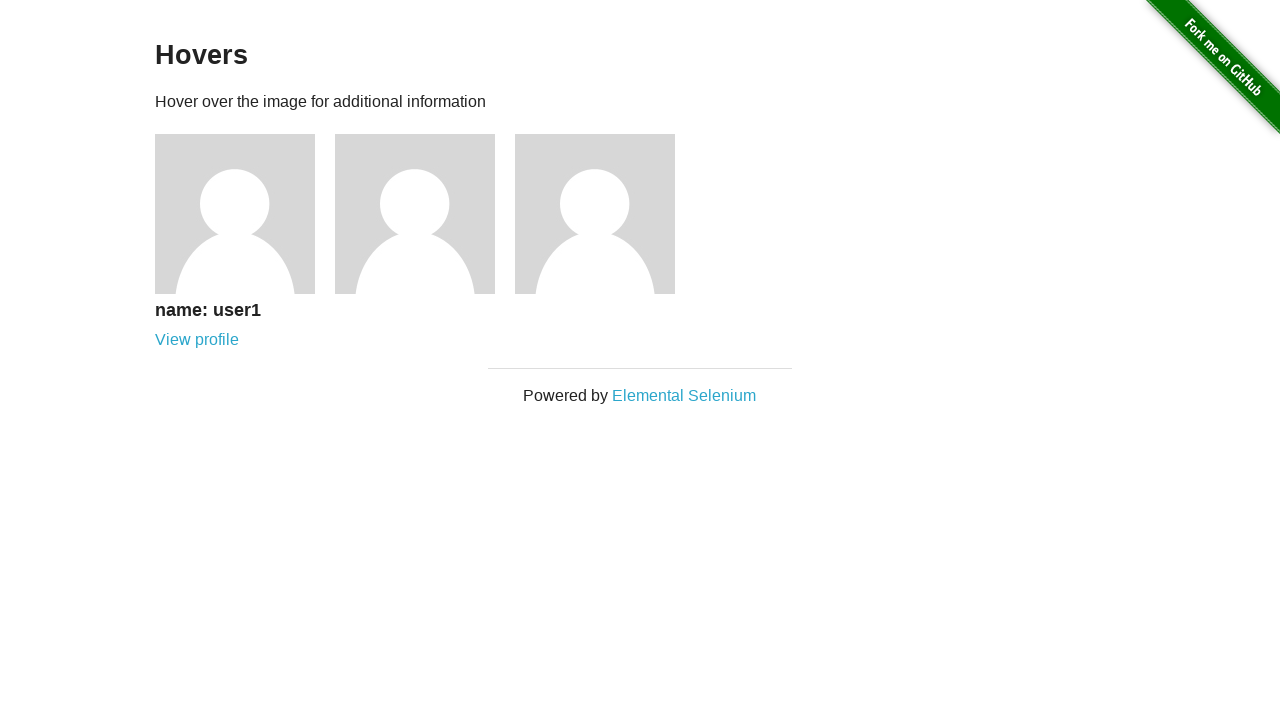

Located the avatar caption element
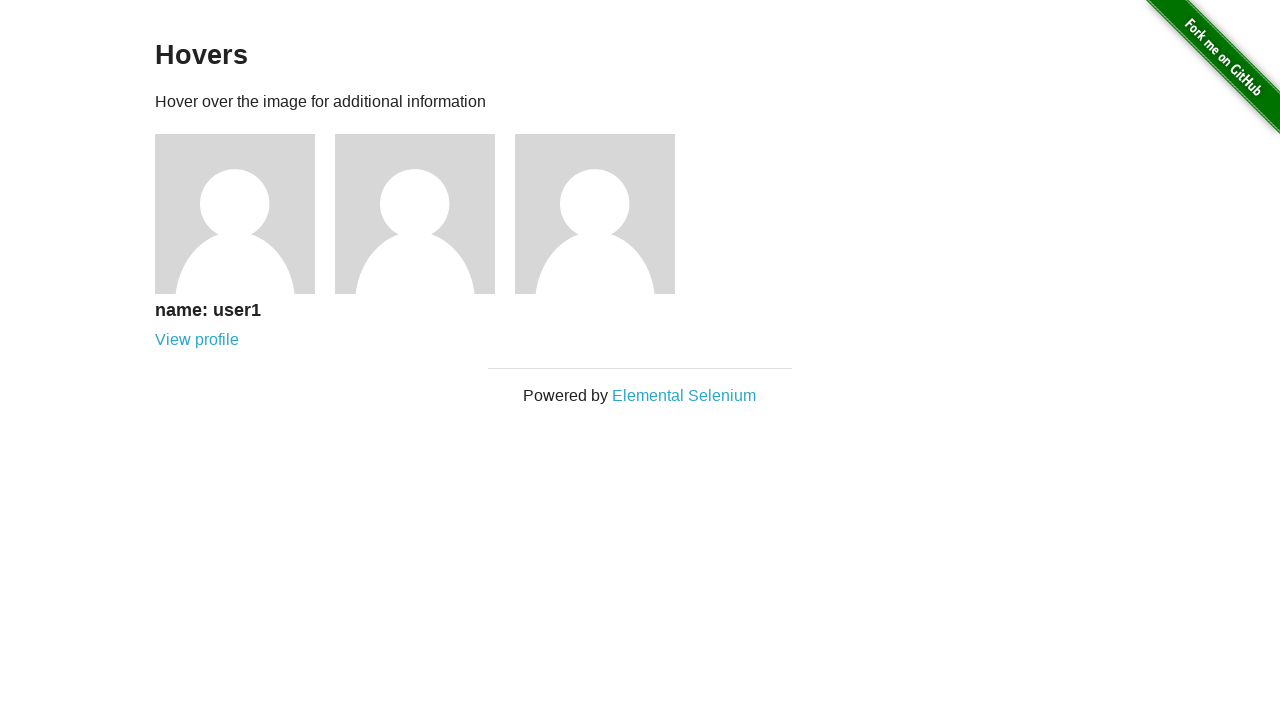

Verified that the avatar caption is now visible
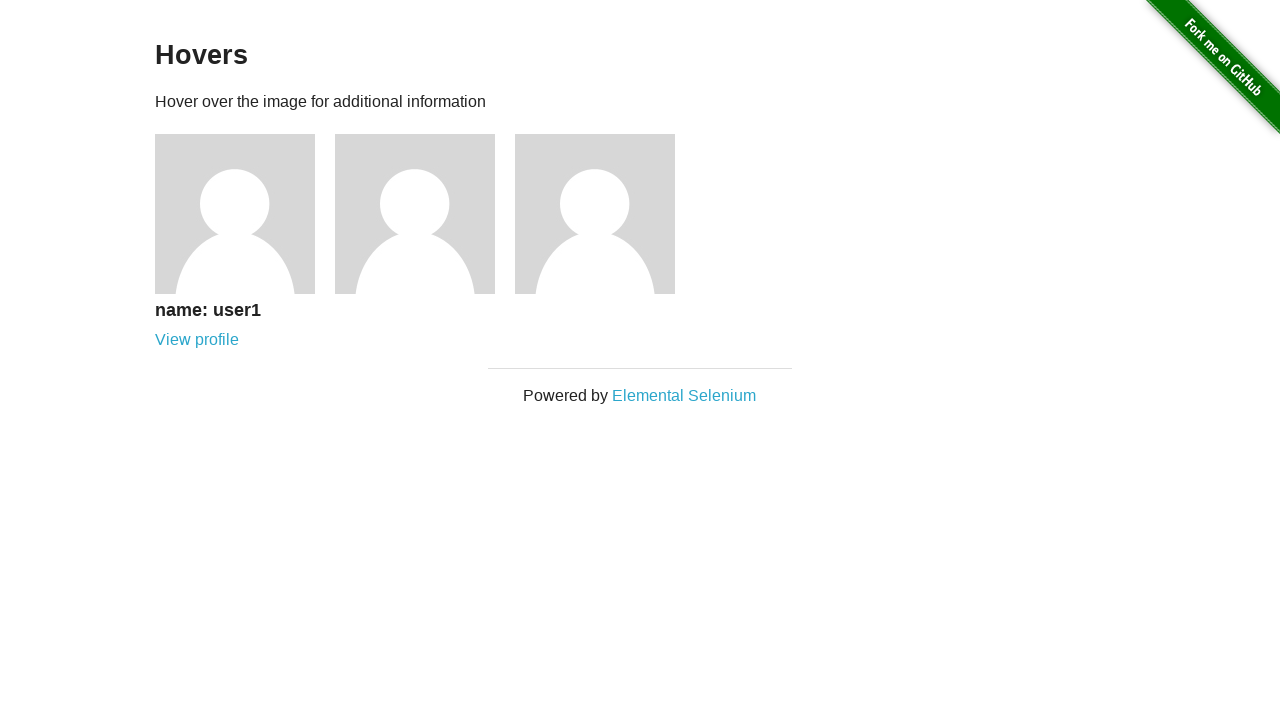

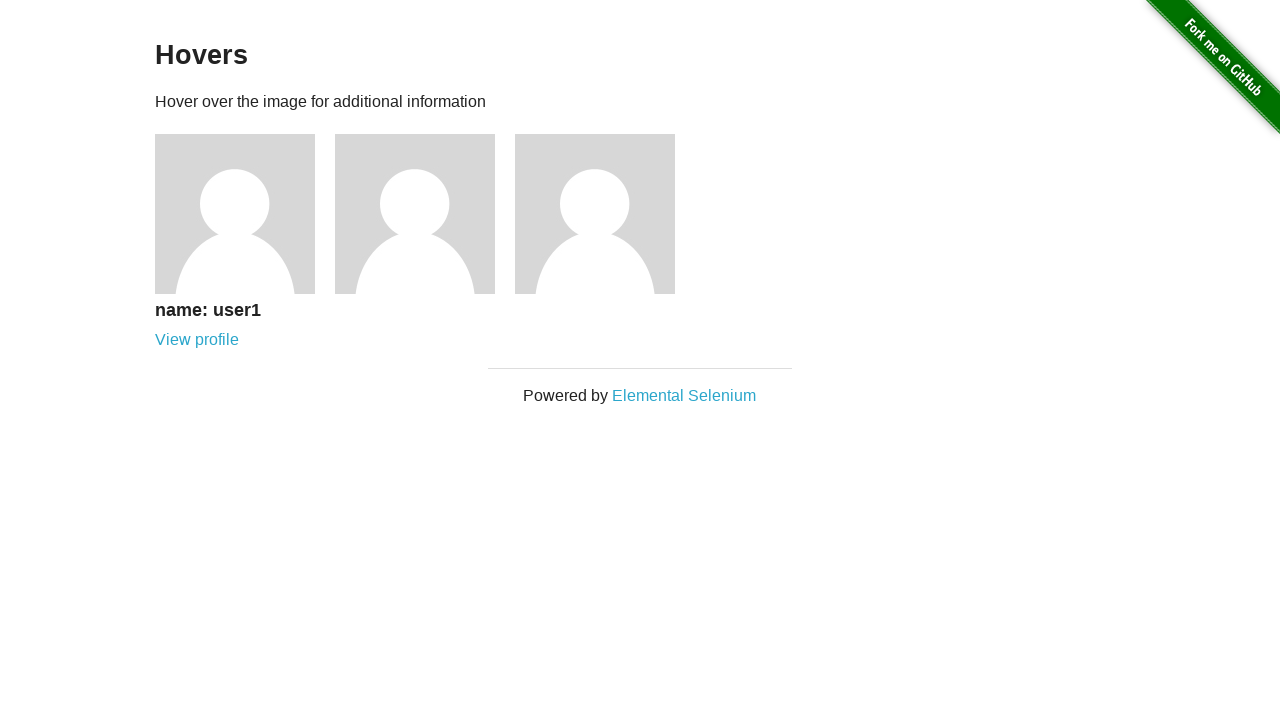